Tests double-clicking the "Double Click Me" button and verifies the double-clicked message appears

Starting URL: https://www.tutorialspoint.com/selenium/practice/buttons.php

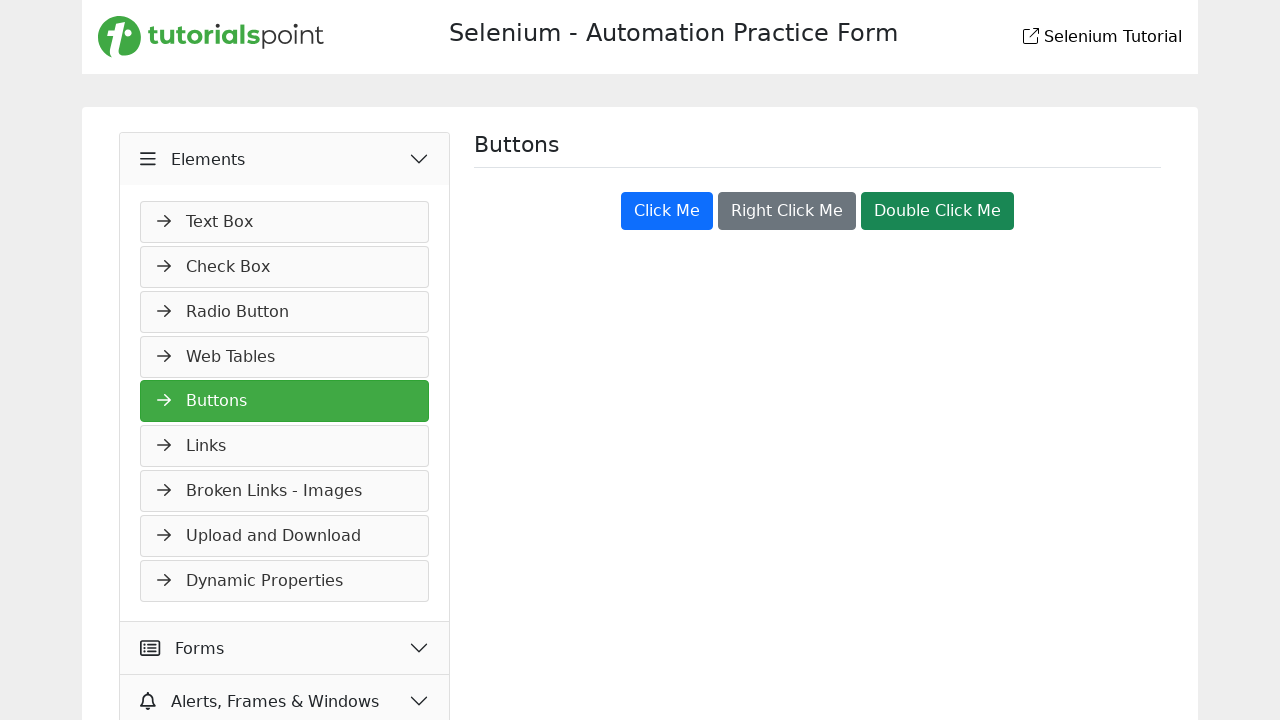

Double-clicked the 'Double Click Me' button at (938, 211) on text=Double Click Me
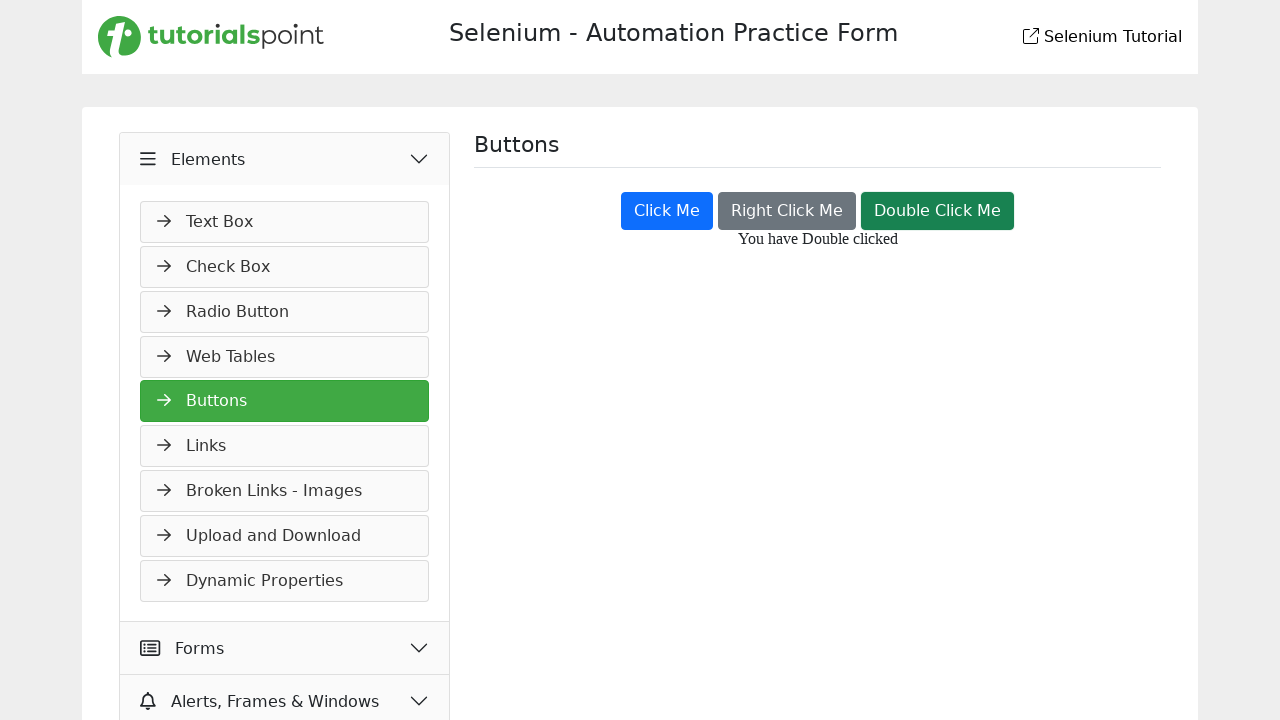

Double-clicked message appeared on the page
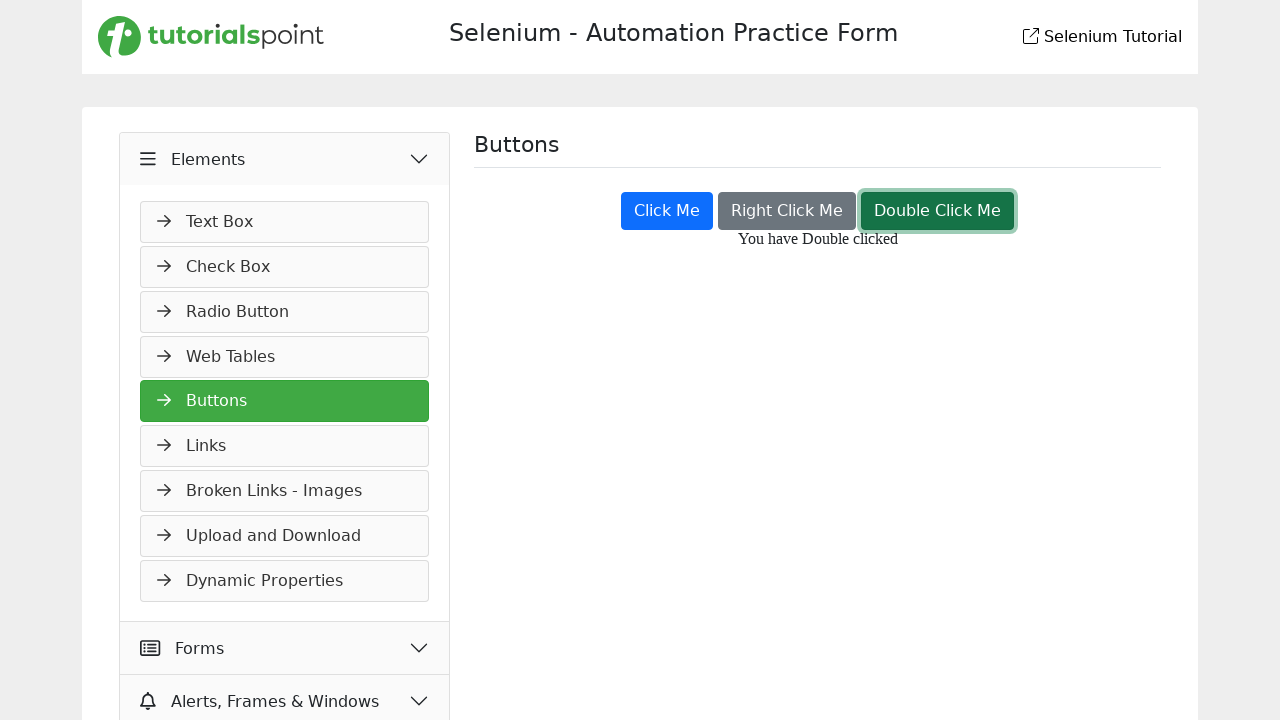

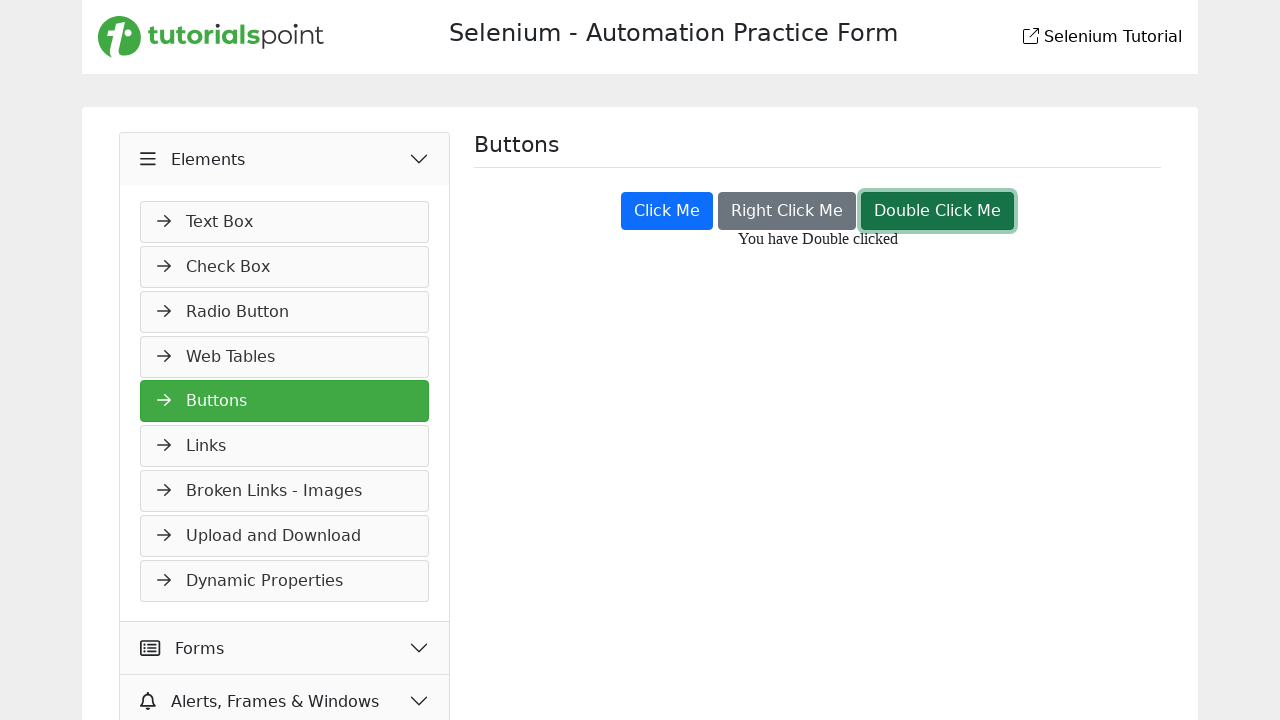